Tests entering text into an input field, clicking reset button, and verifying the field is cleared

Starting URL: http://selenium-cucumber.github.io/

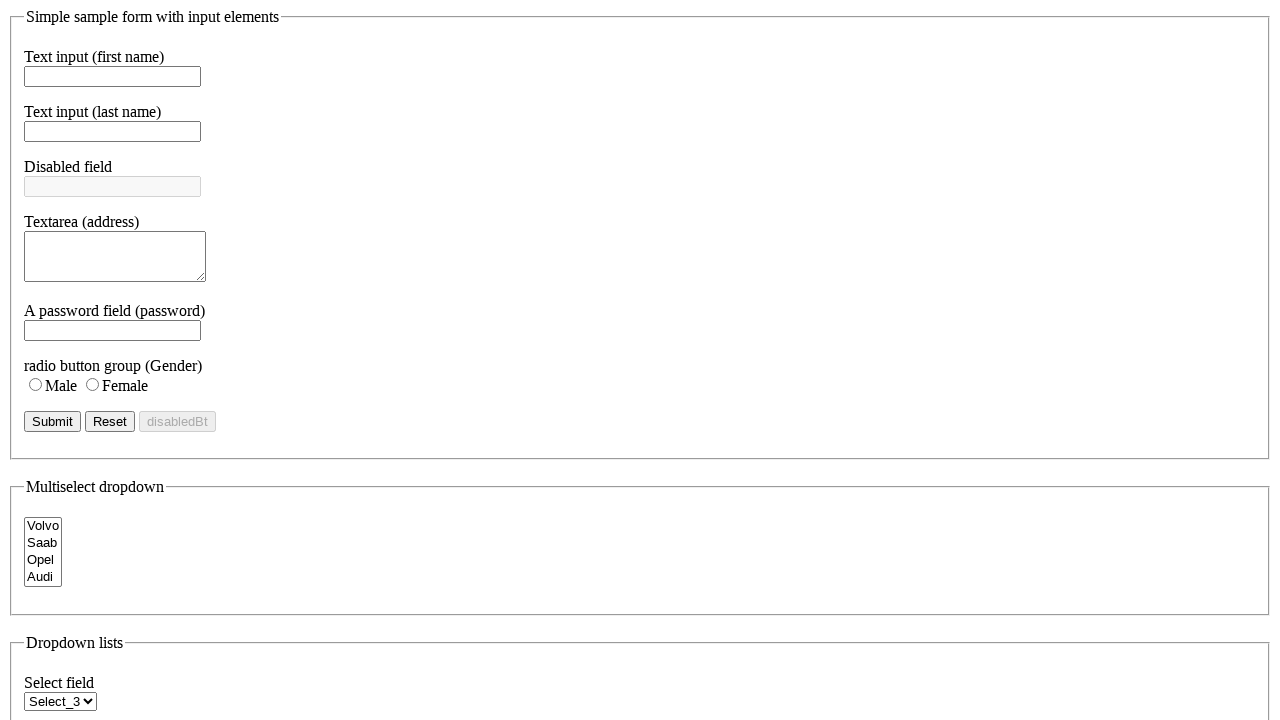

Entered 'selenium-cucumber' into the first name input field on #f_name
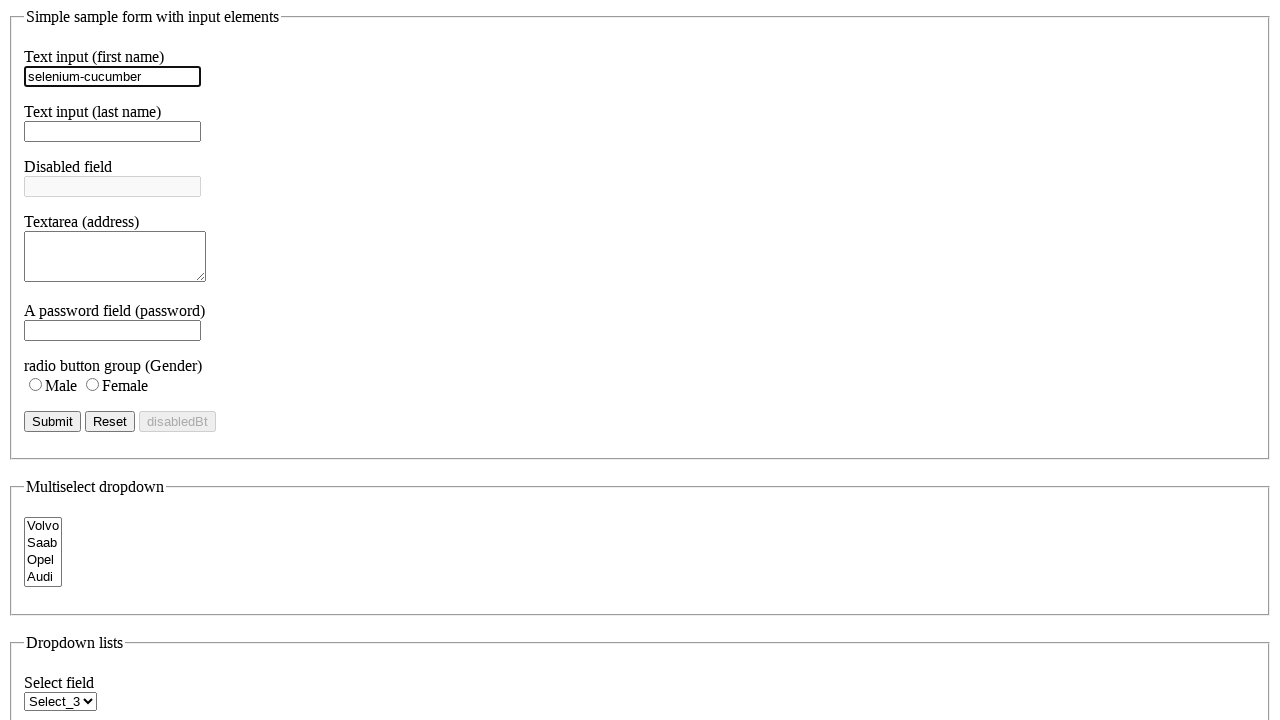

Clicked the reset button at (110, 421) on #reset
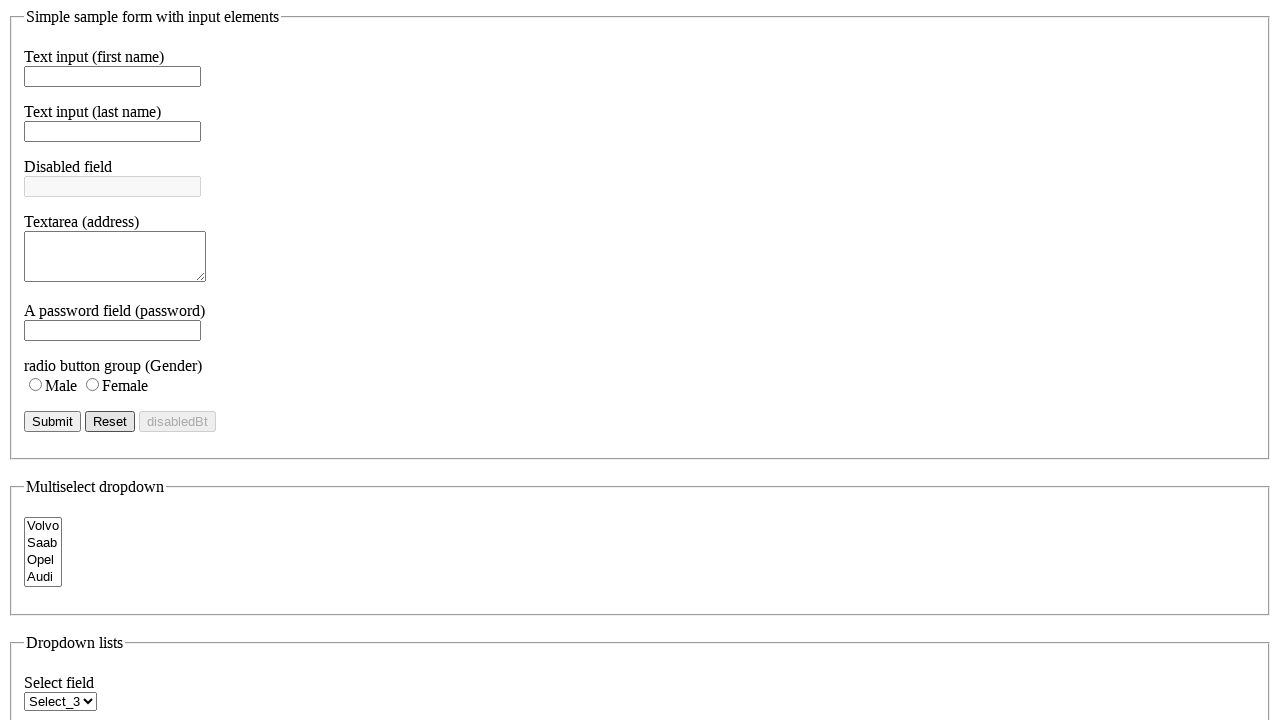

Verified that the input field was cleared after reset
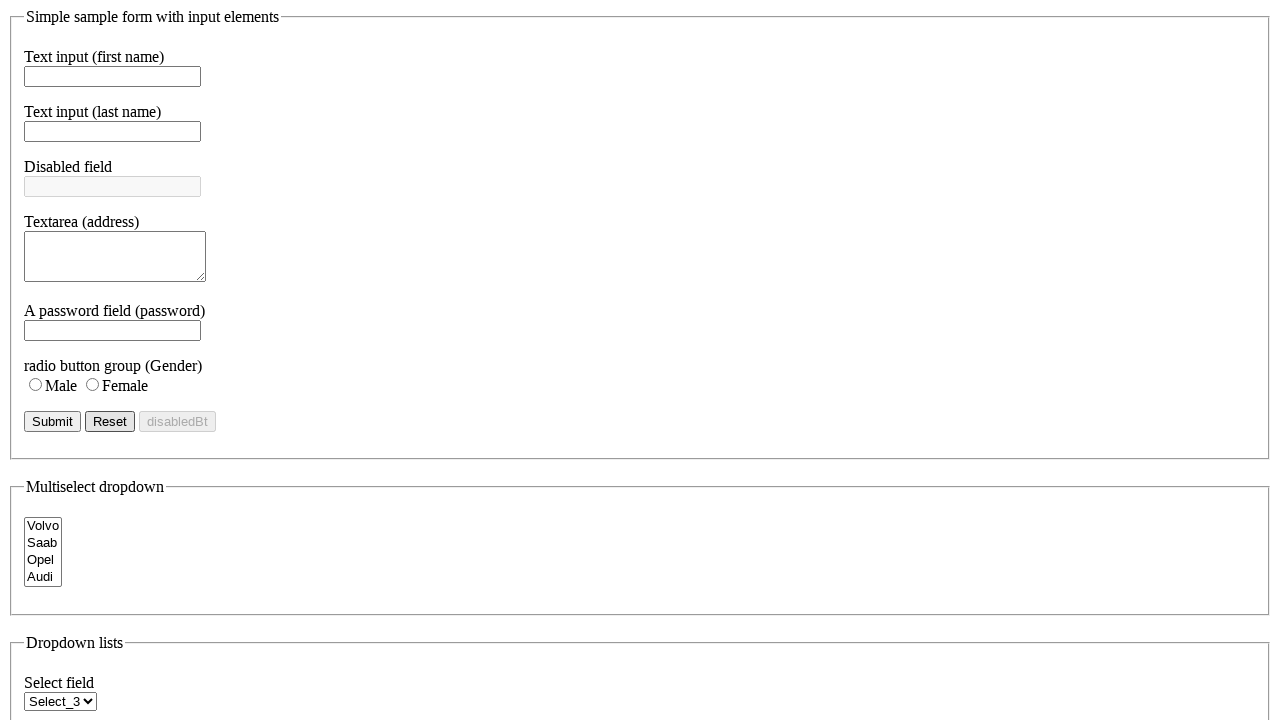

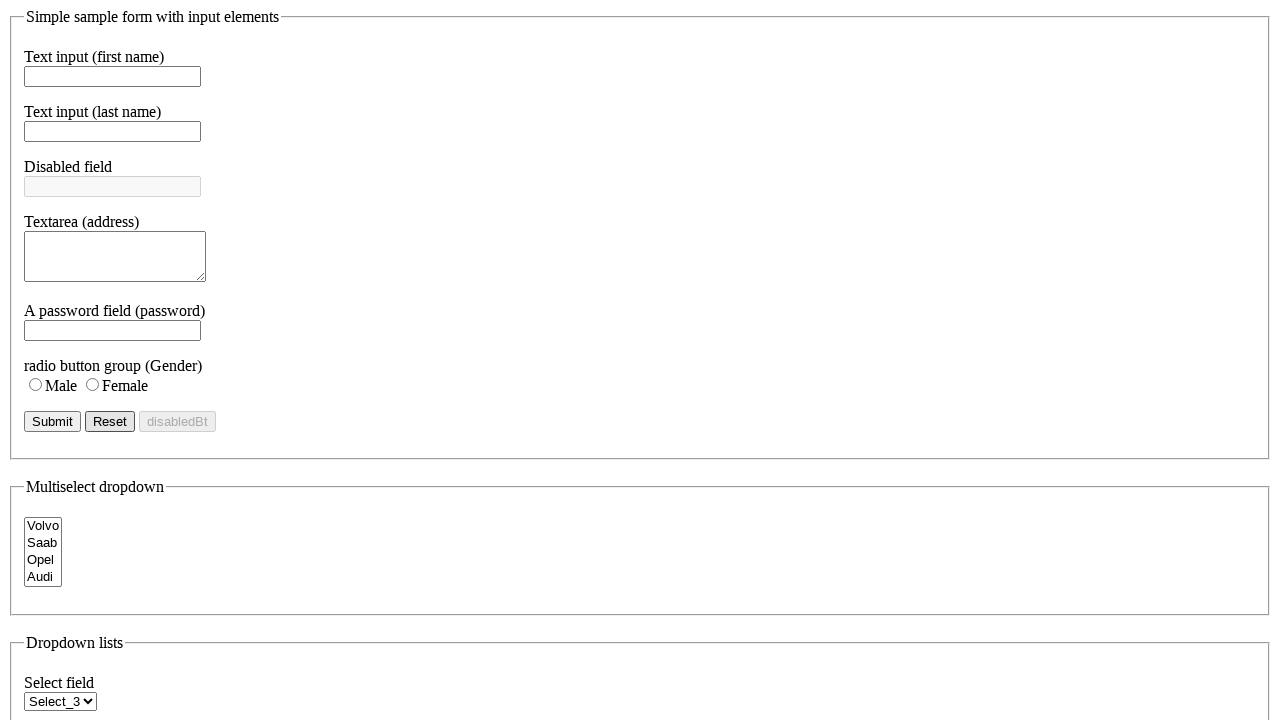